Navigates to LIC India homepage and clicks on a button element

Starting URL: https://licindia.in/home

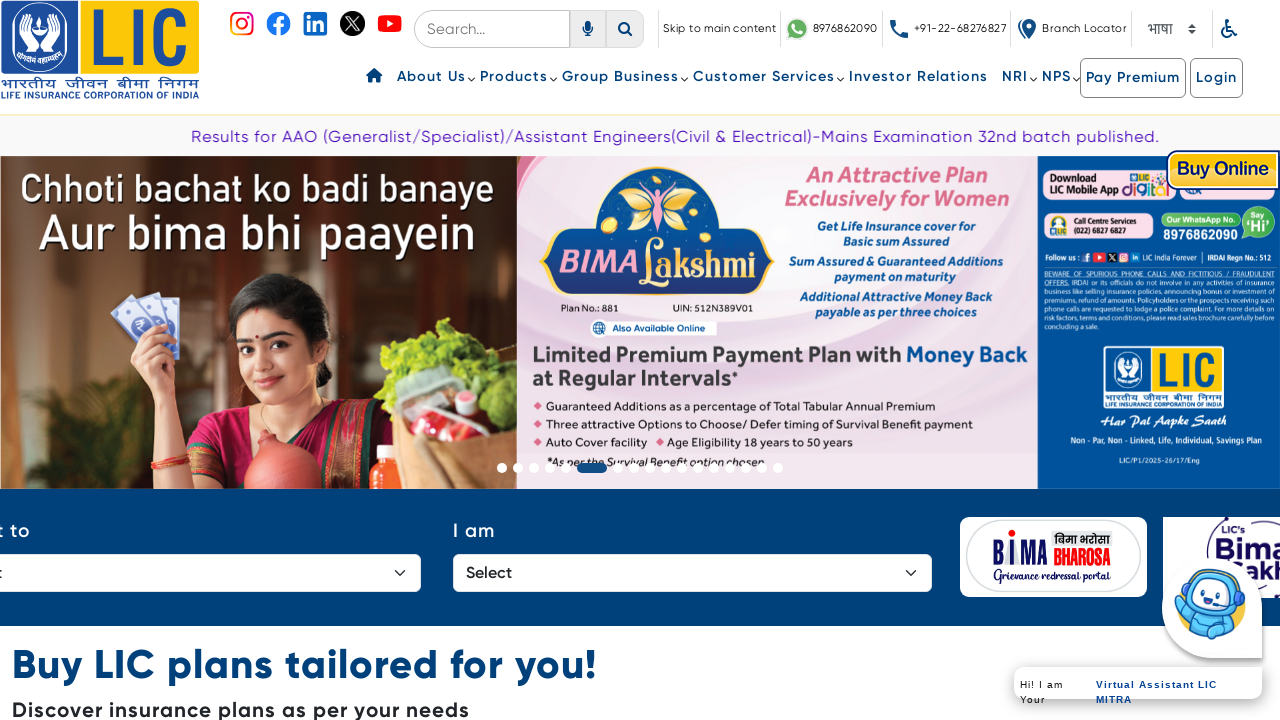

Clicked button element with btn-default class on LIC India homepage at (1133, 78) on .btn.btn-default
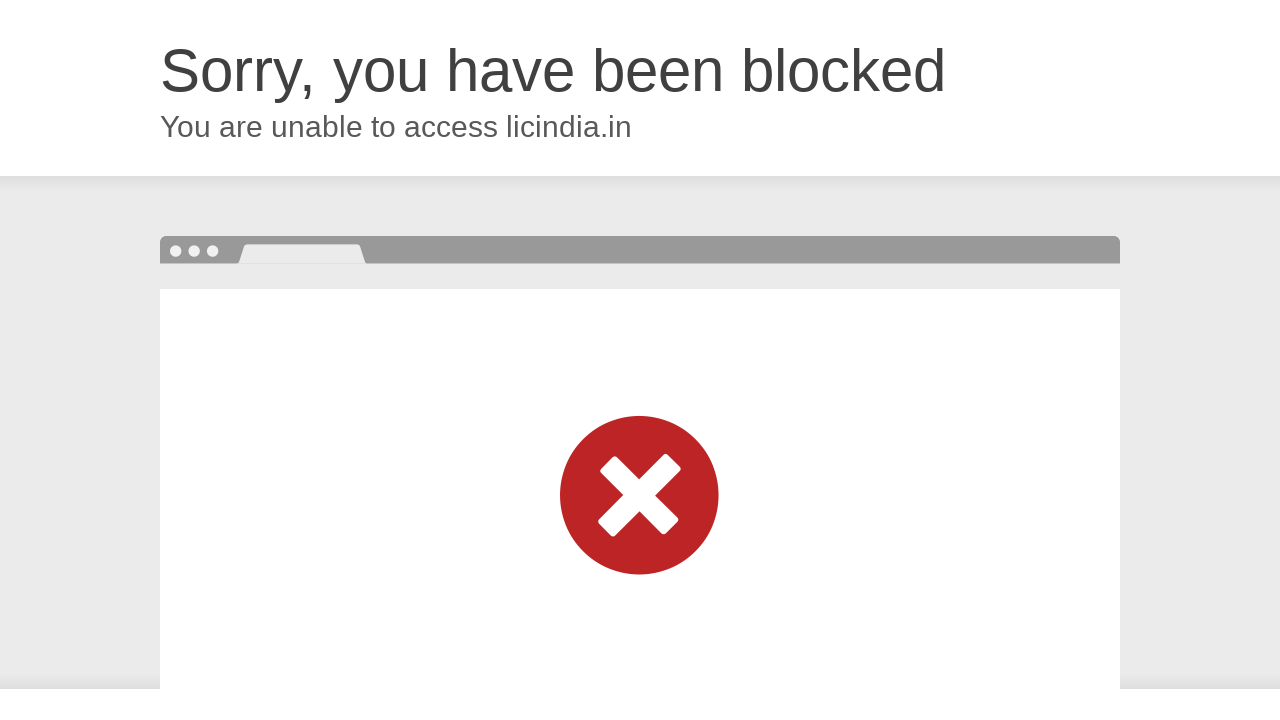

Page loaded after button click (networkidle state reached)
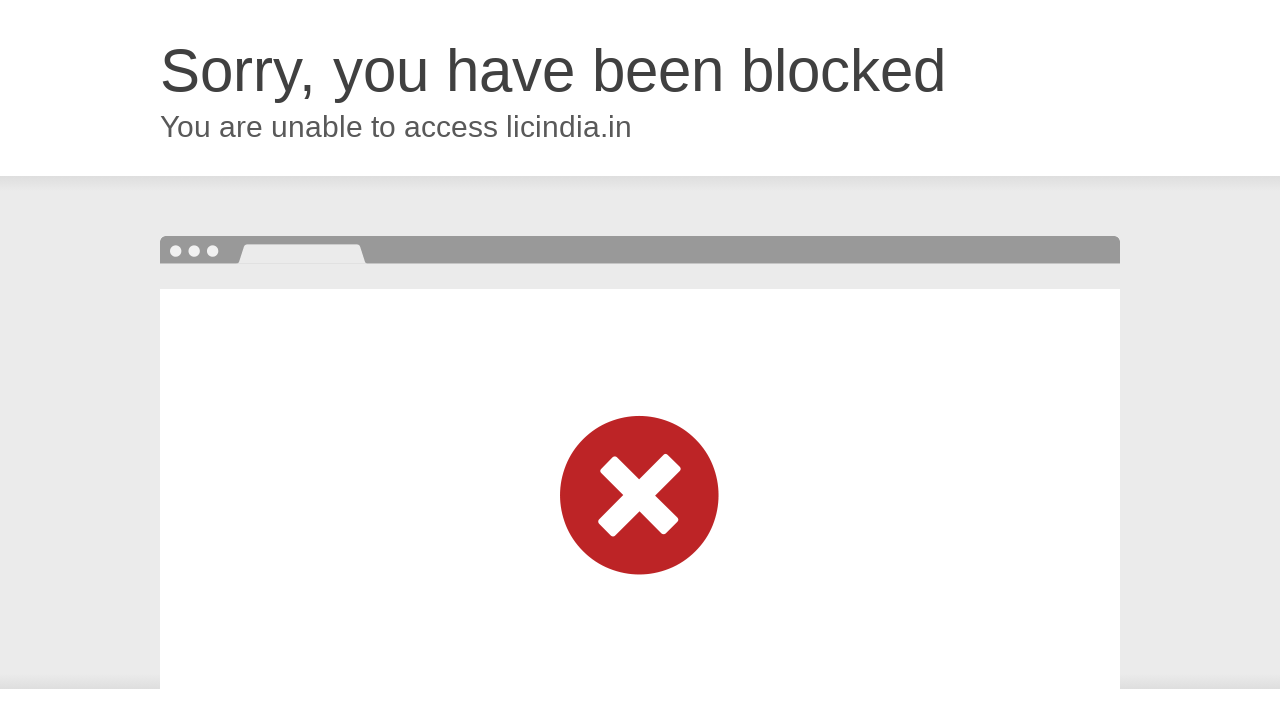

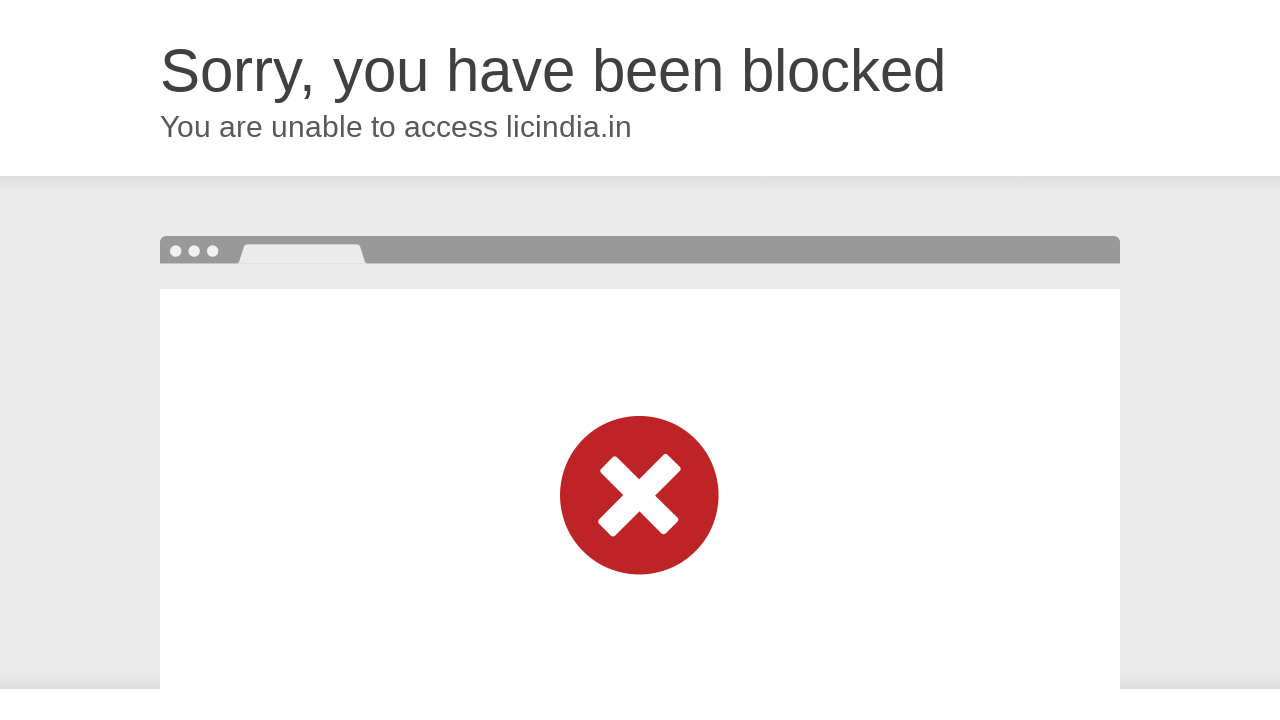